Tests table sorting functionality by clicking on a column header, verifying the data is sorted alphabetically, then navigates through paginated results to find a specific item (Rice) using the pagination controls.

Starting URL: https://rahulshettyacademy.com/greenkart/#/offers

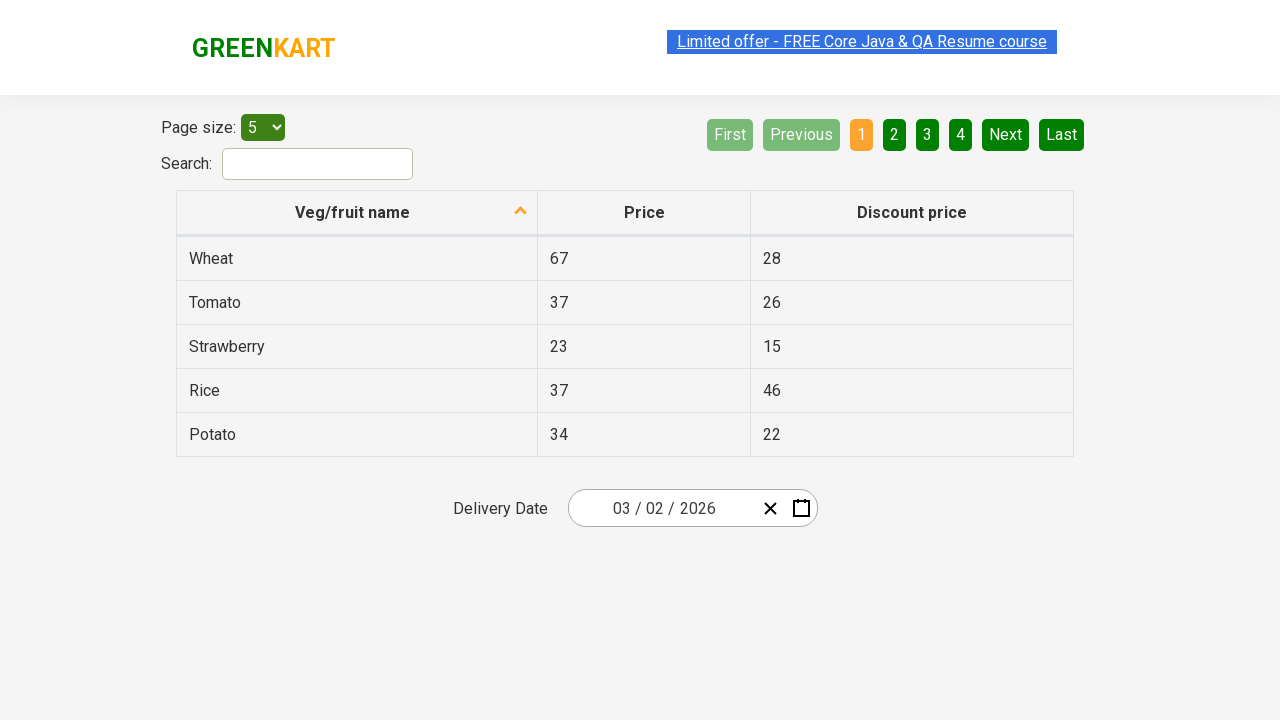

Clicked first column header to sort table at (357, 213) on xpath=//tr/th[1]
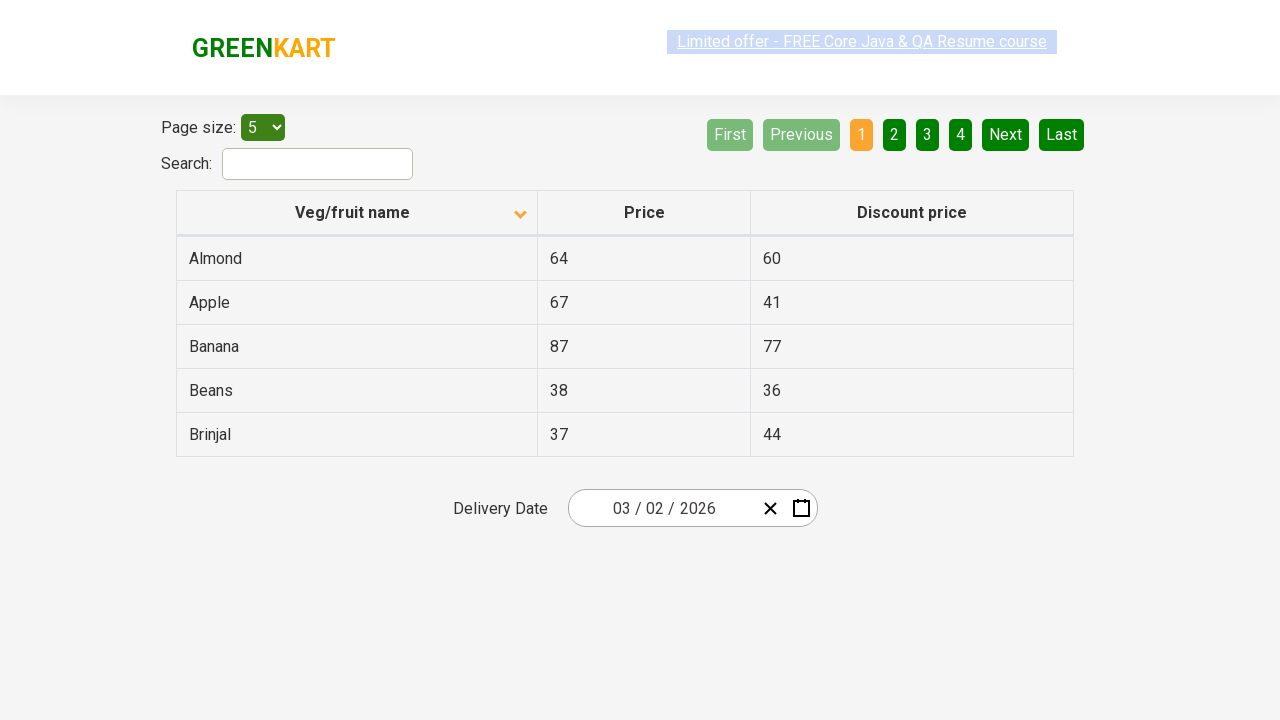

Table data loaded and visible
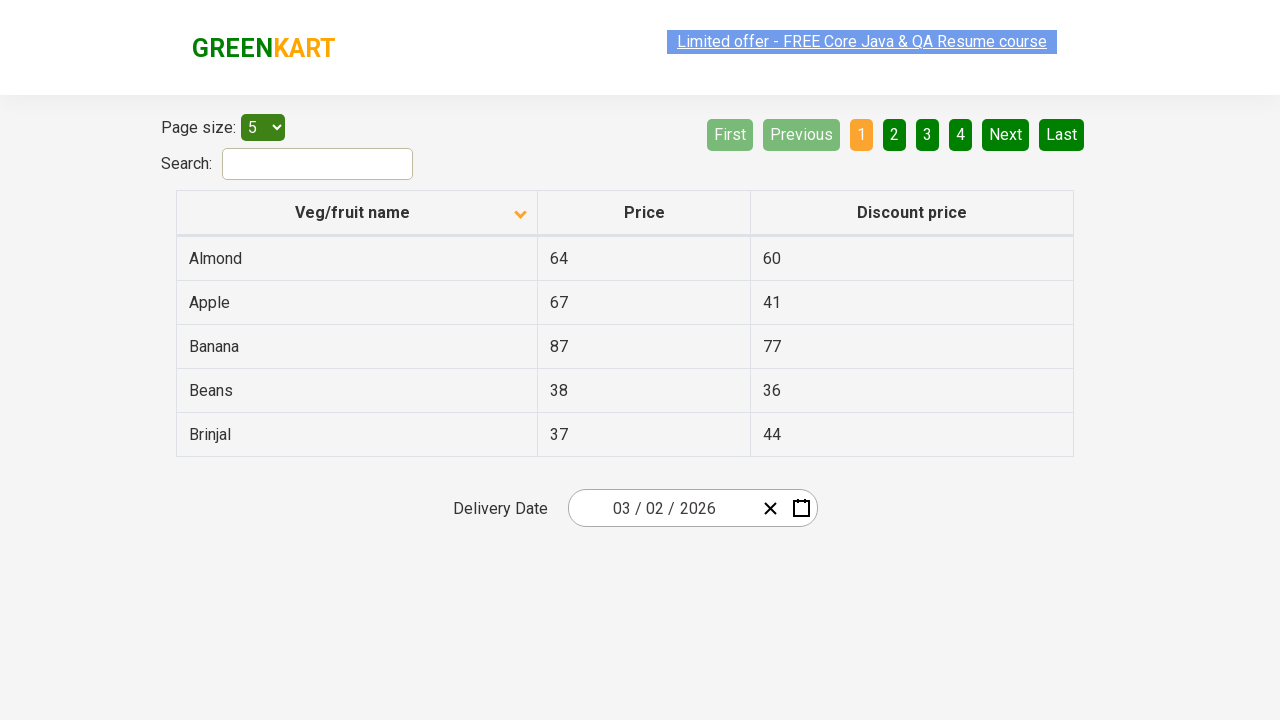

Retrieved 5 vegetable names from first column
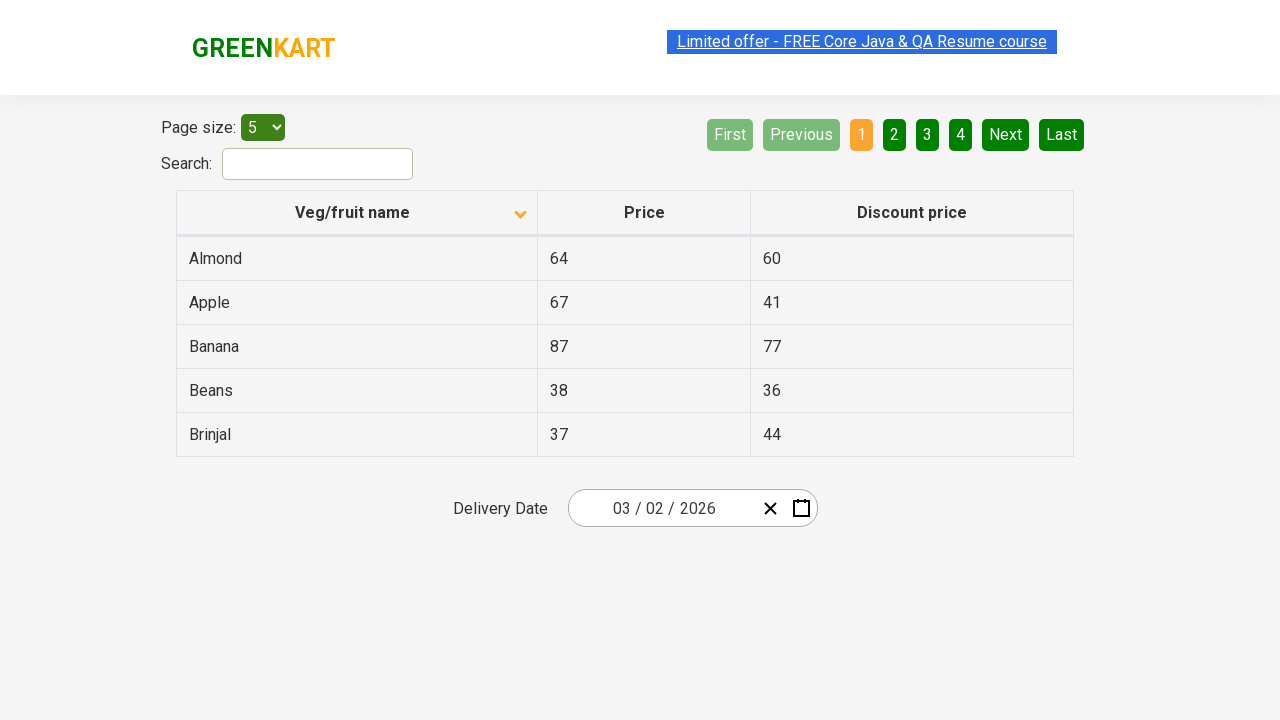

Verified table data is sorted alphabetically
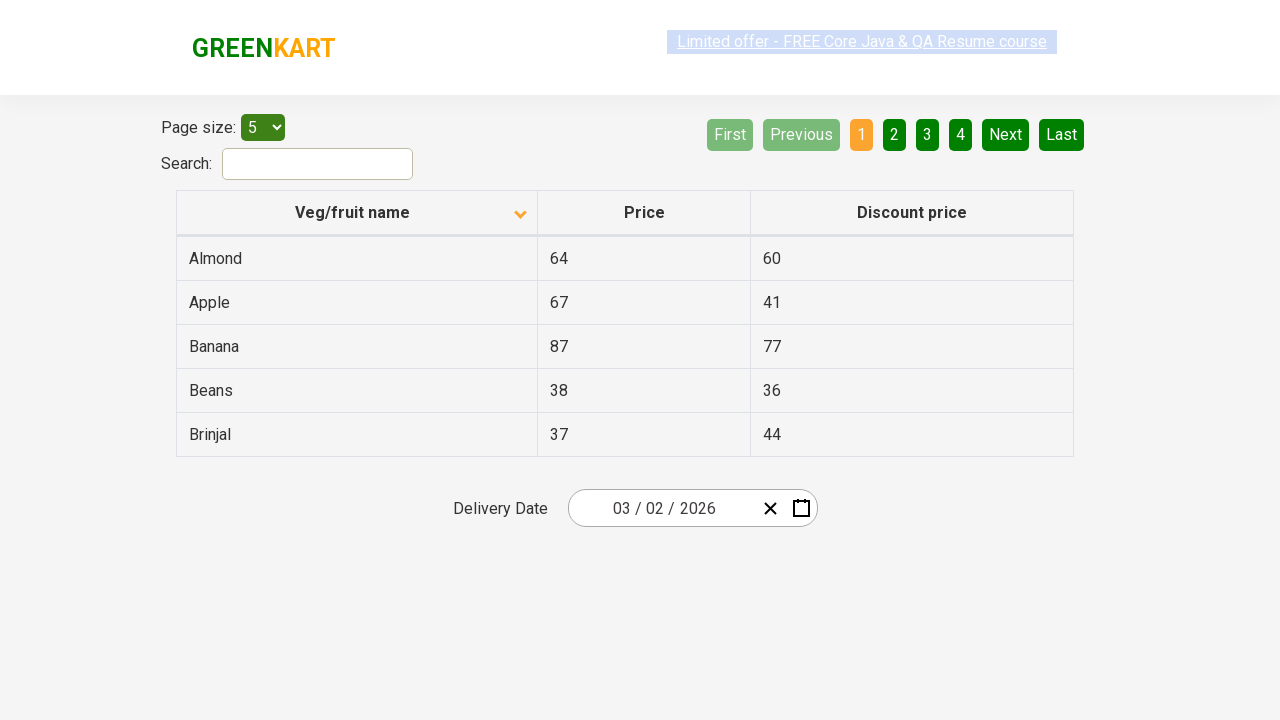

Clicked Next pagination button at (1006, 134) on [aria-label='Next']
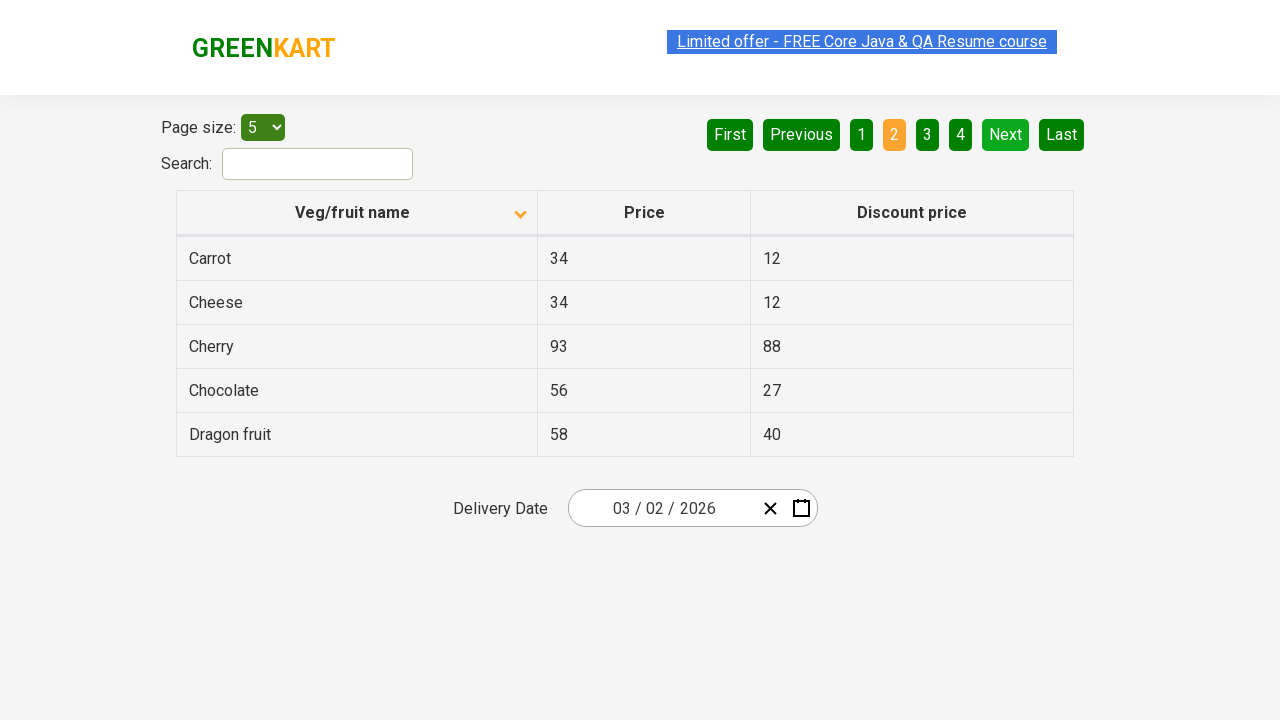

Waited for page to update after pagination
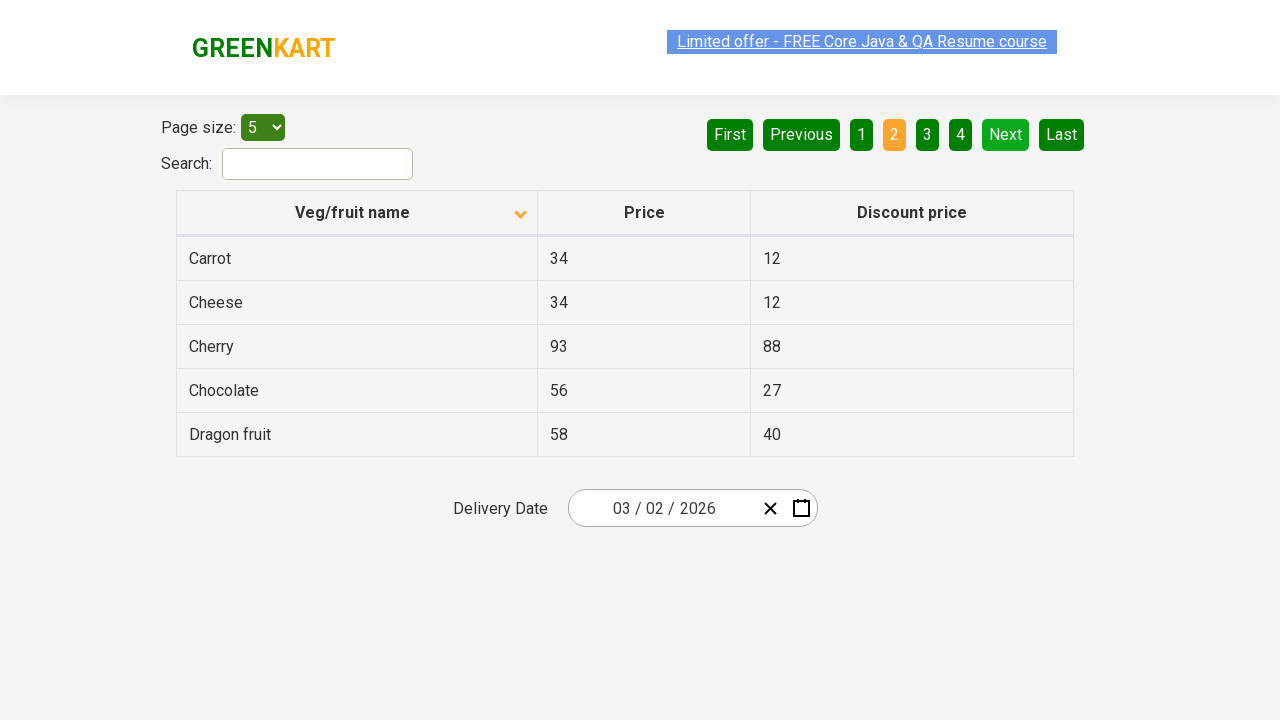

Clicked Next pagination button at (1006, 134) on [aria-label='Next']
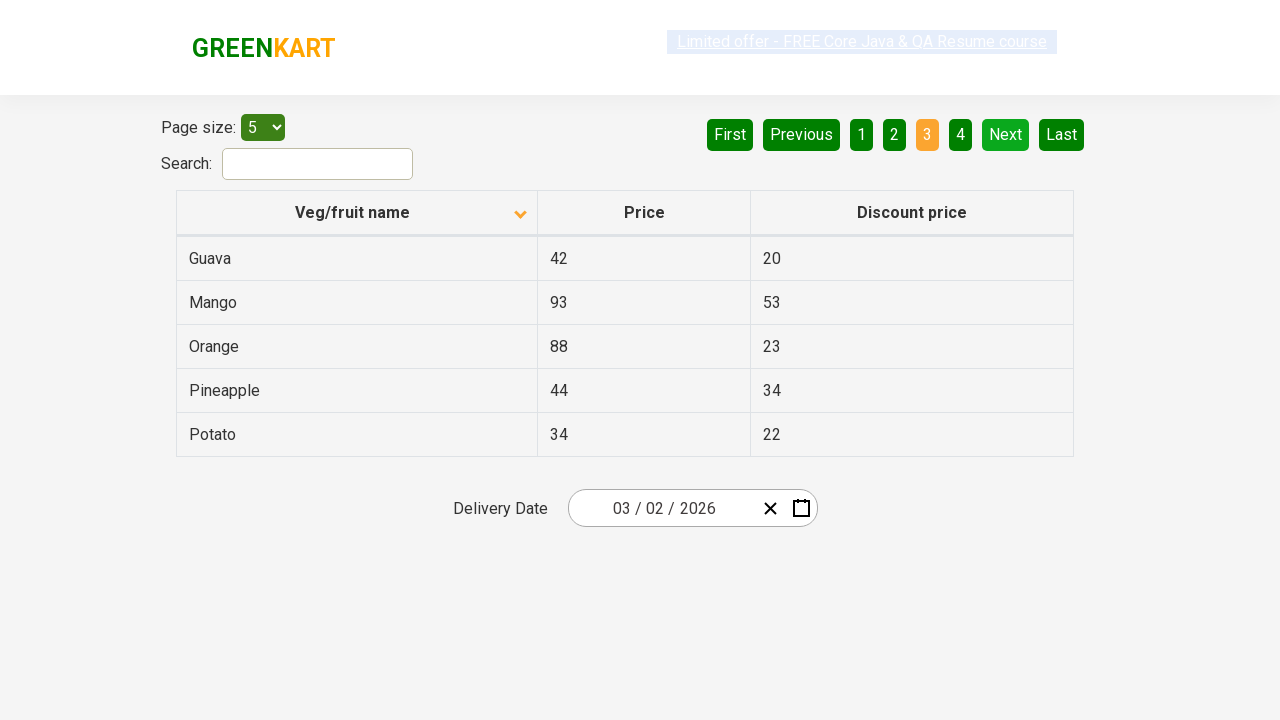

Waited for page to update after pagination
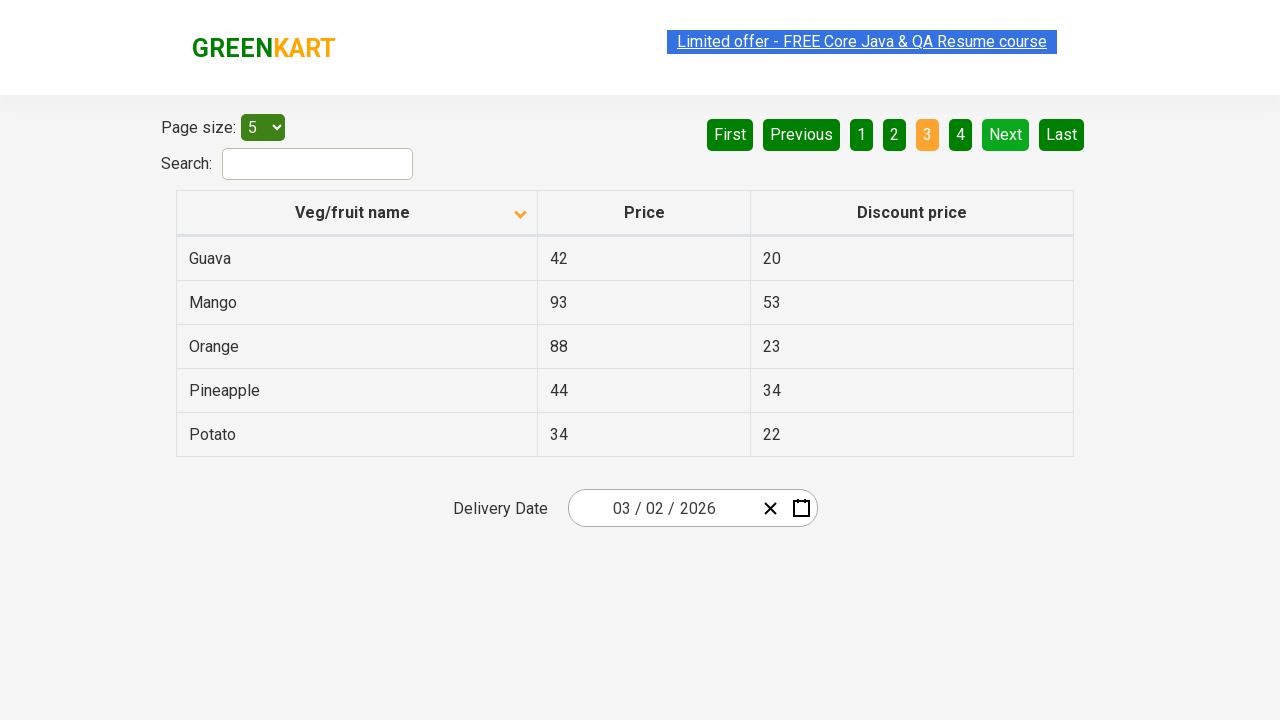

Clicked Next pagination button at (1006, 134) on [aria-label='Next']
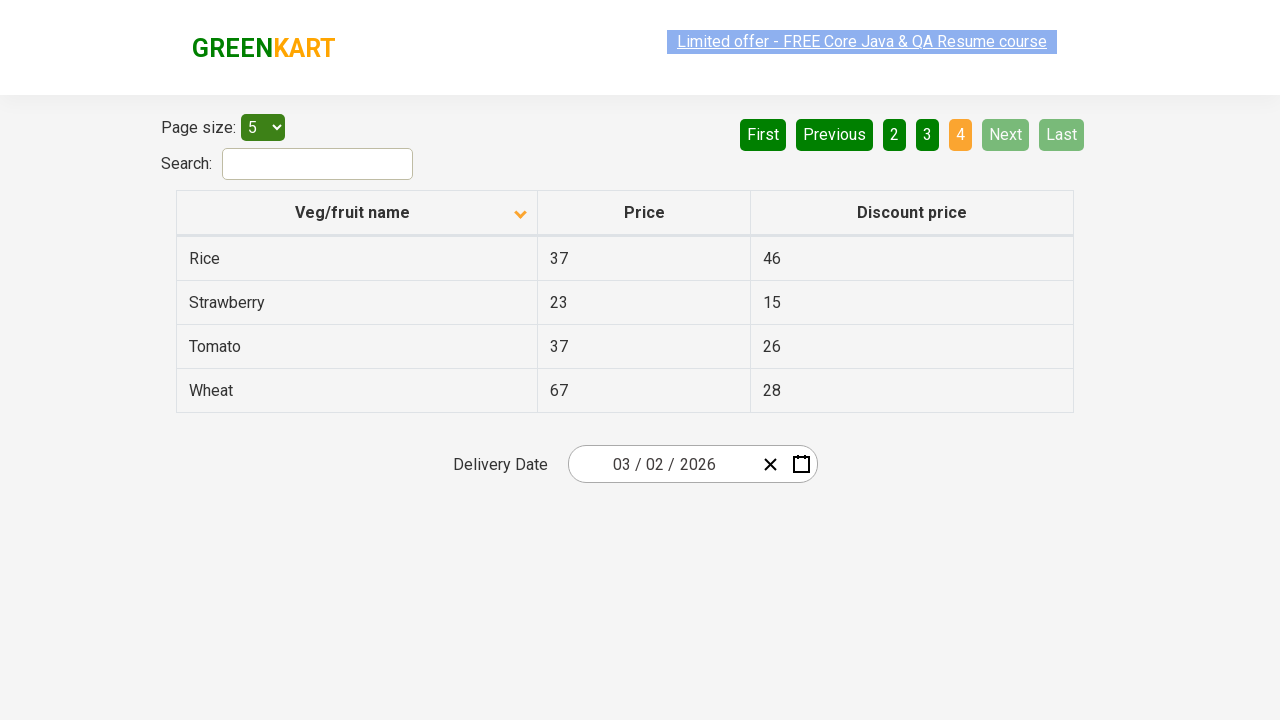

Waited for page to update after pagination
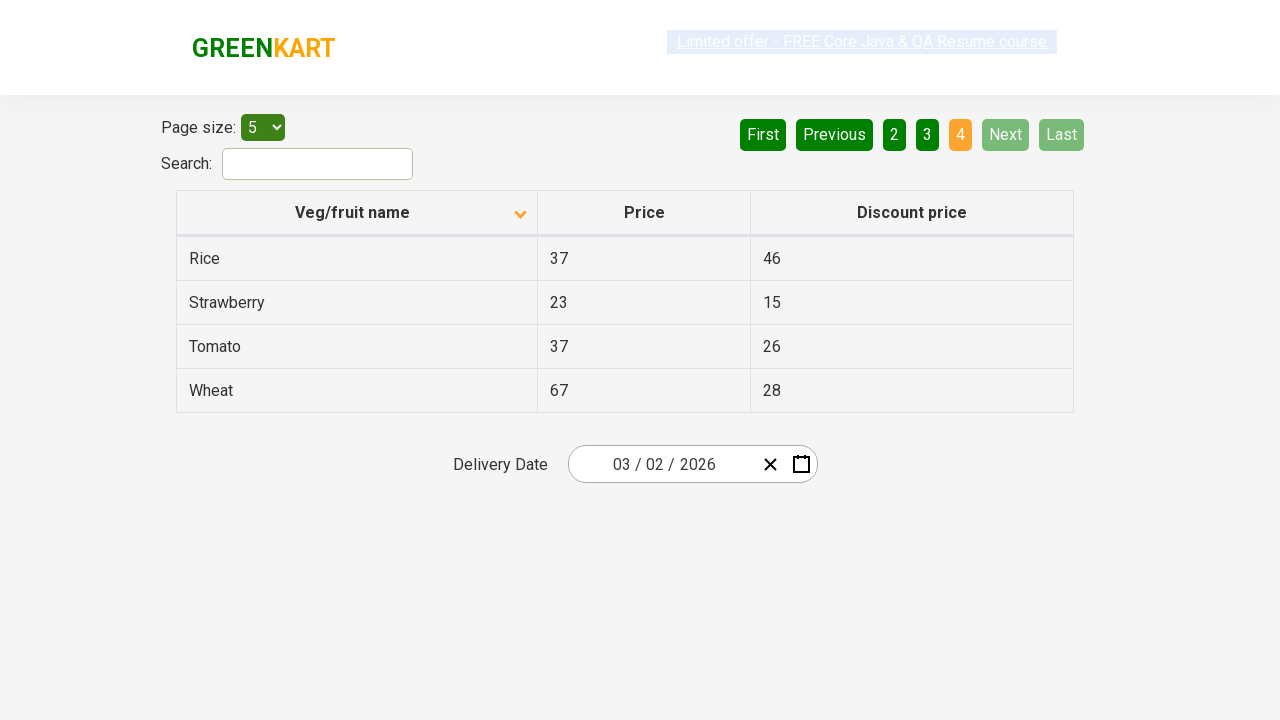

Found Rice in table with price: 37
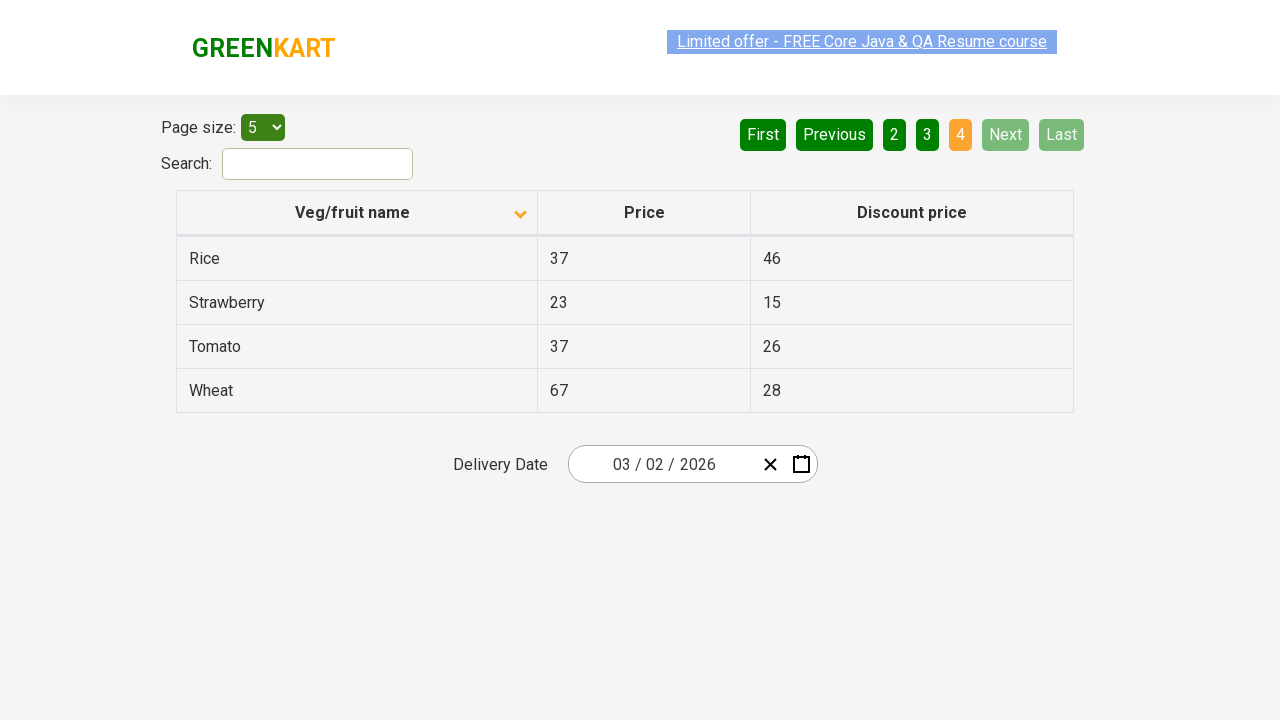

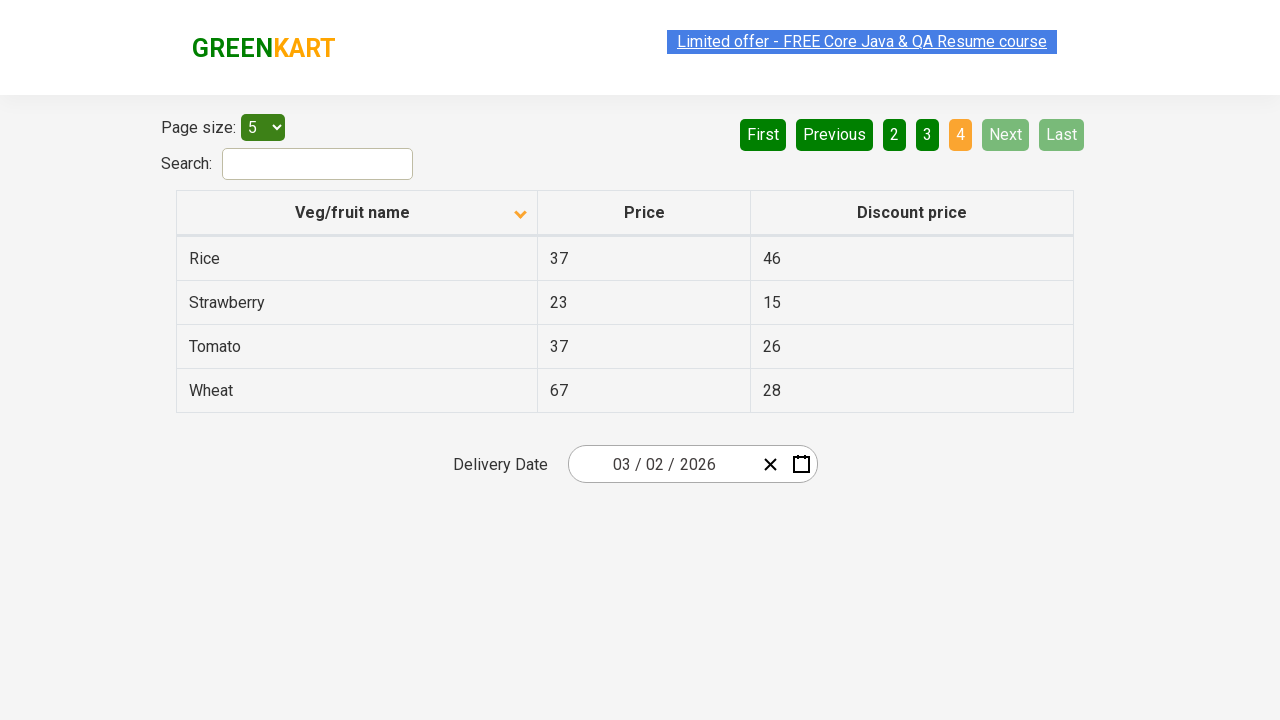